Tests JavaScript scrolling functionality by scrolling to the CYDEO link at the bottom of a large page, then scrolling back up to the Home link at the top.

Starting URL: https://practice.cydeo.com/large

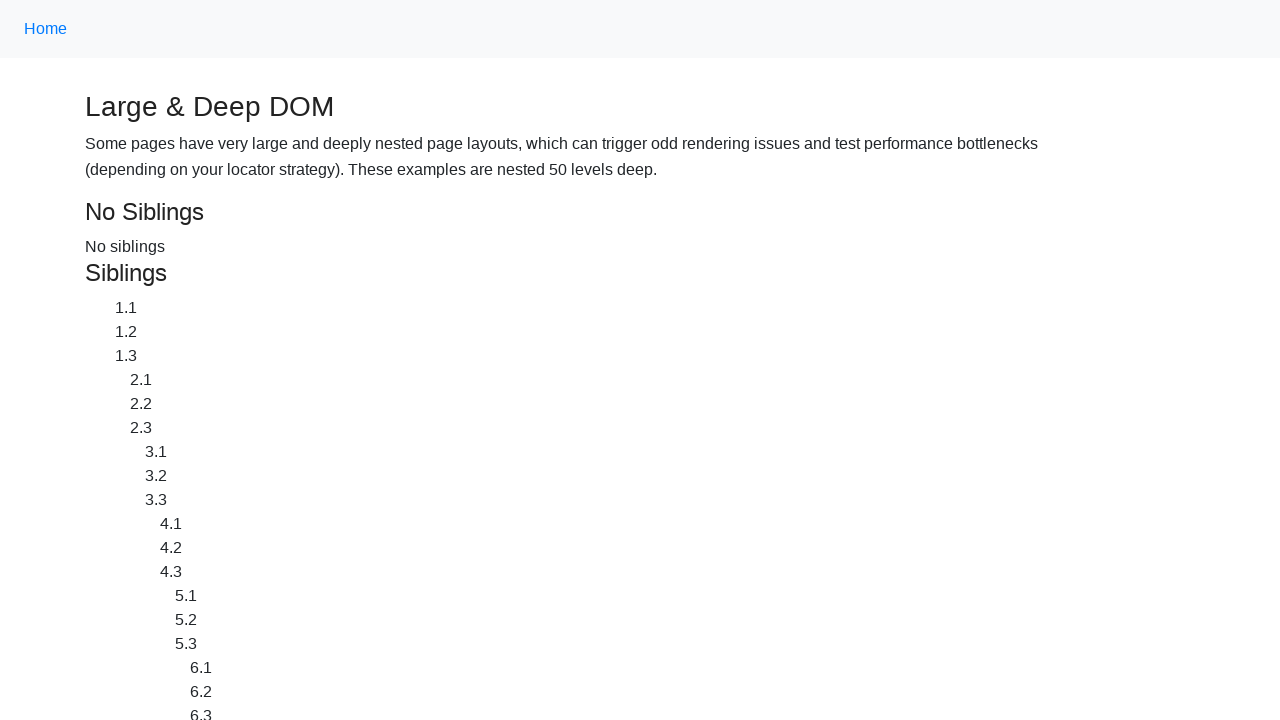

Located CYDEO link element
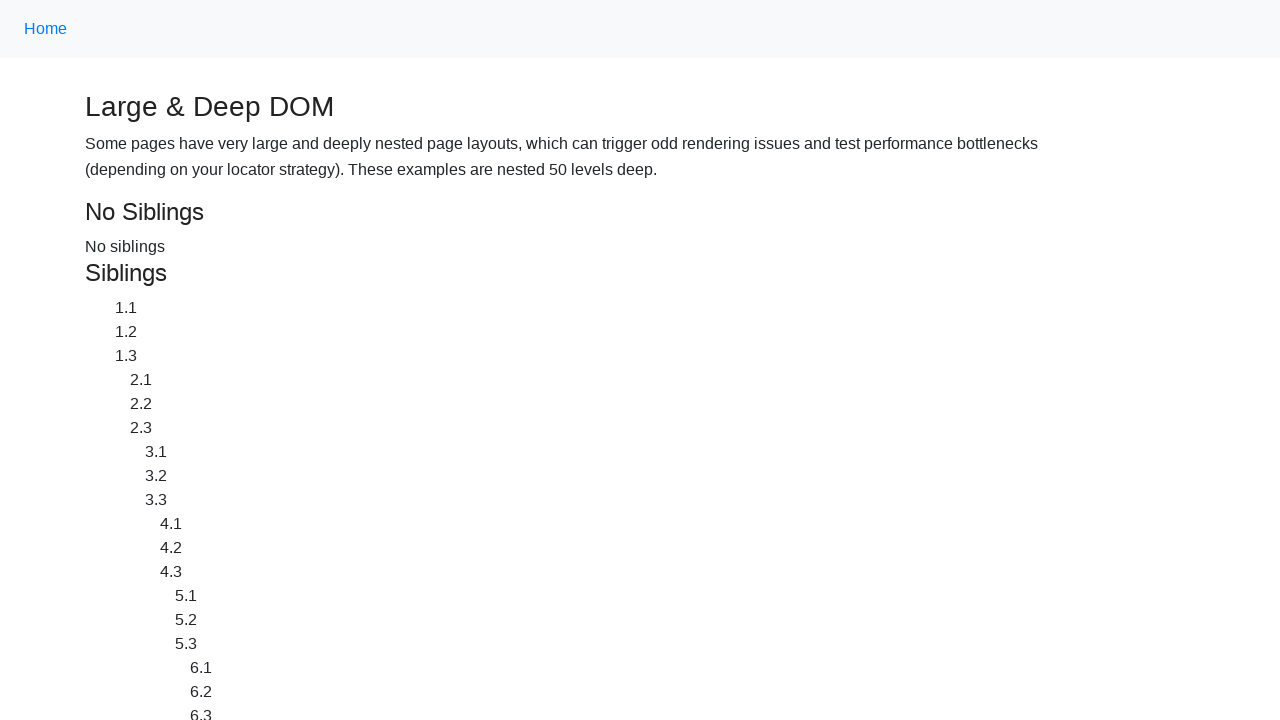

Located Home link element
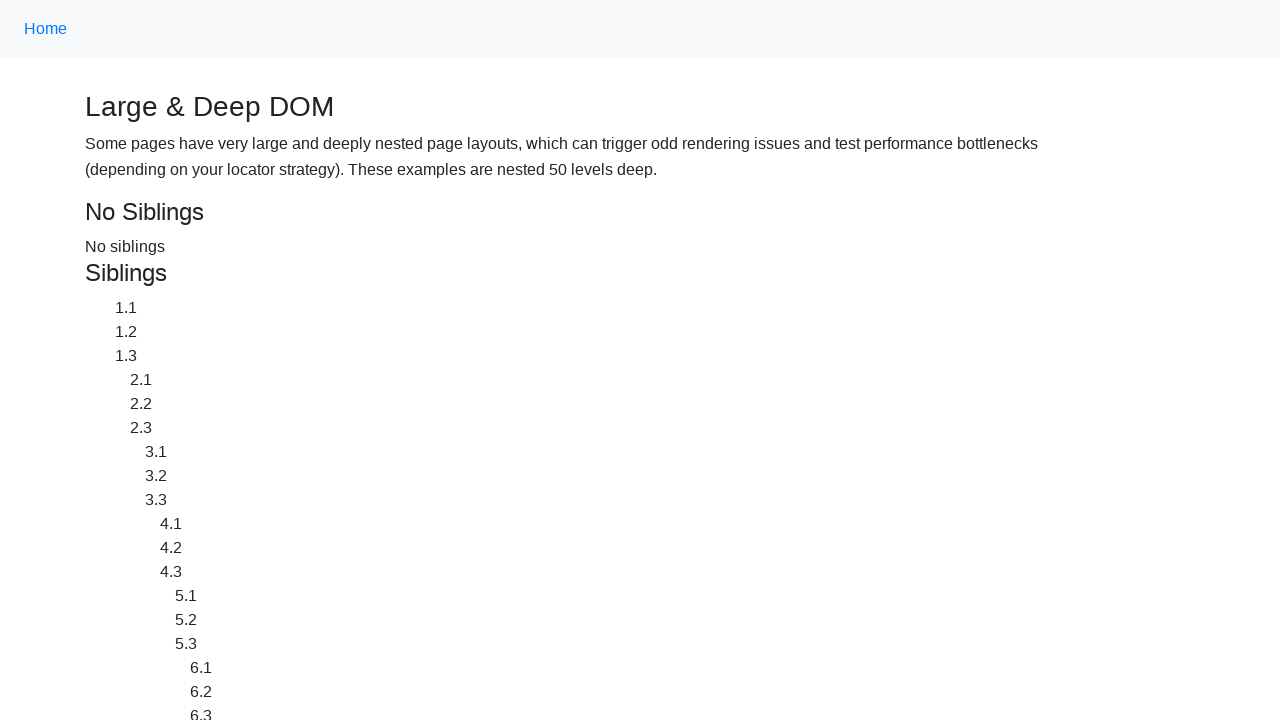

Scrolled down to CYDEO link at bottom of page
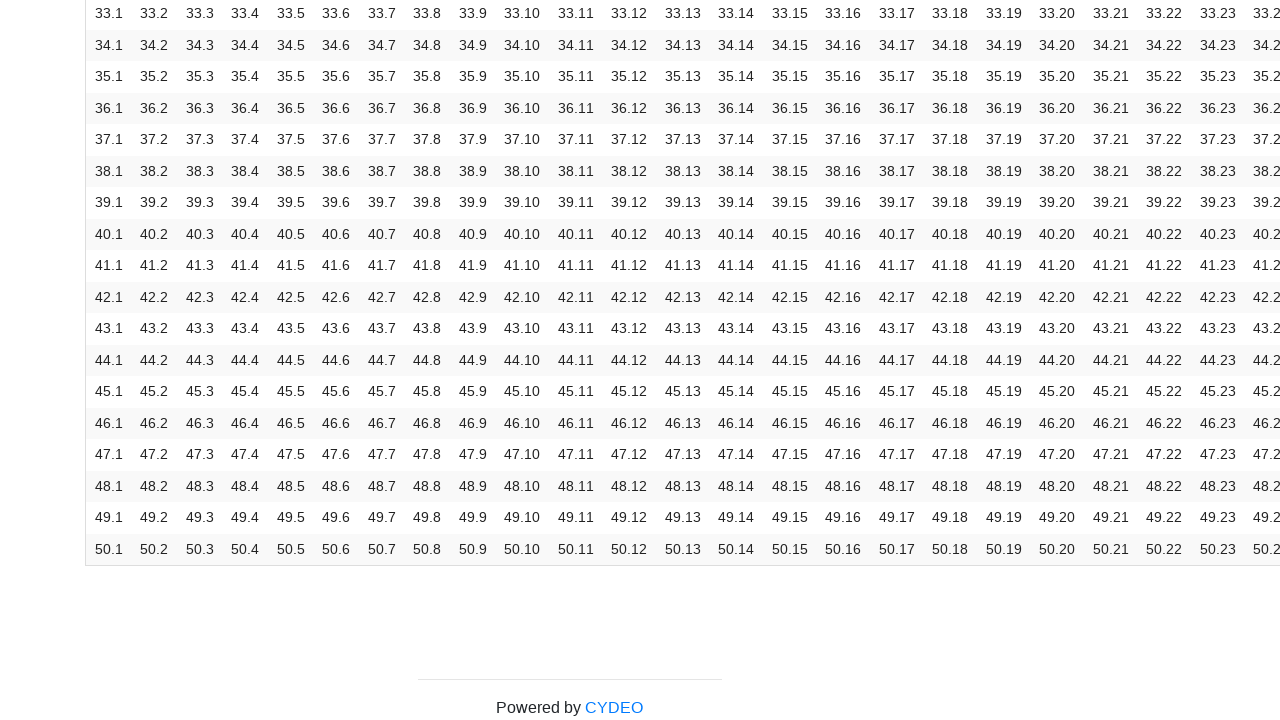

Scrolled back up to Home link at top of page
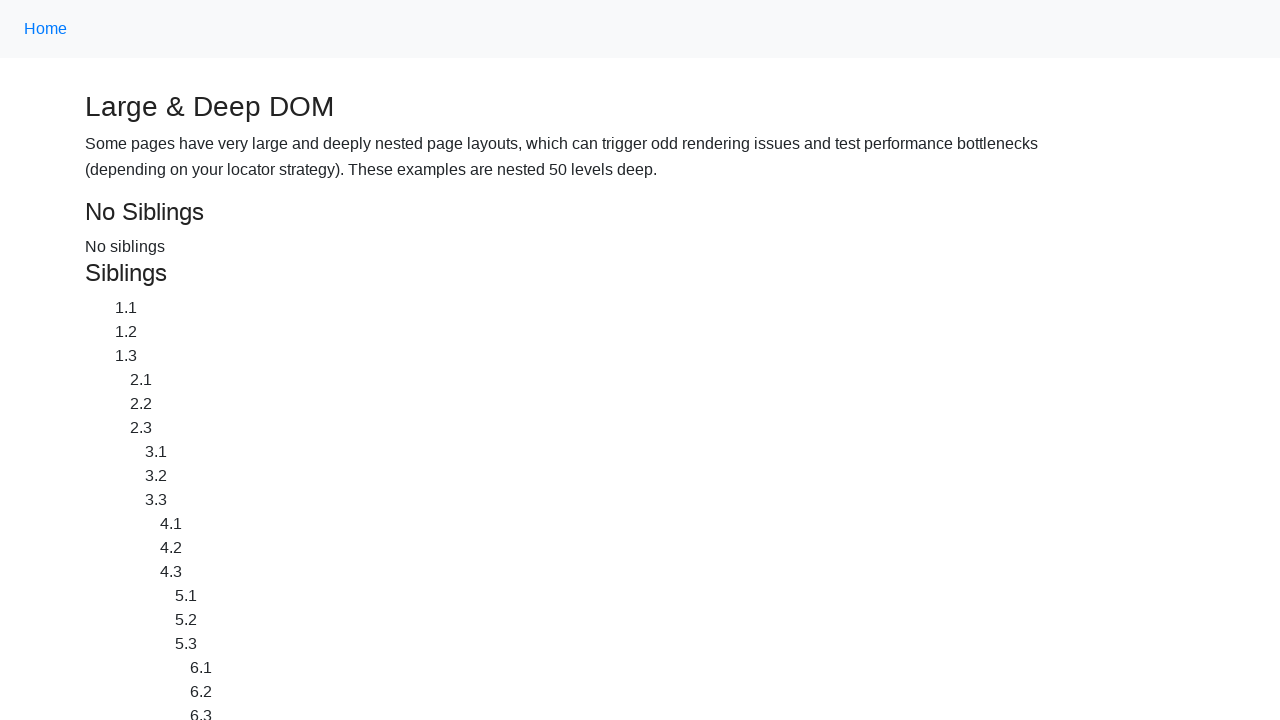

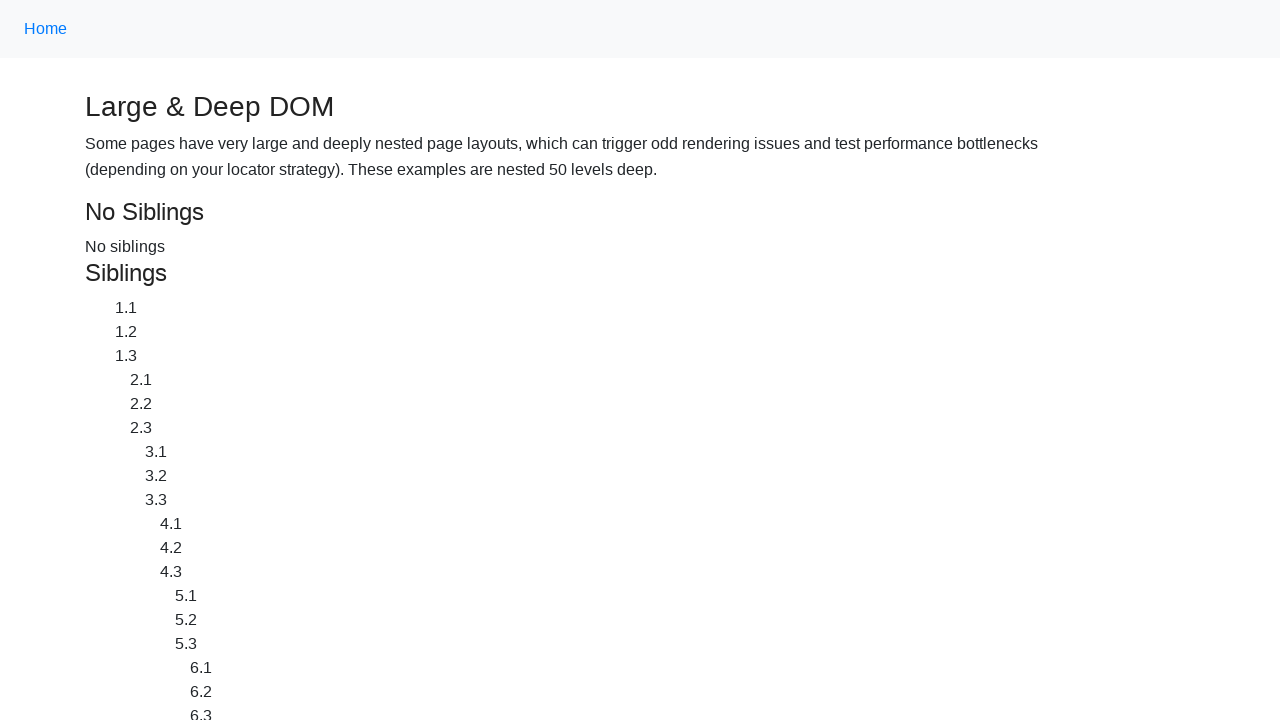